Tests that a saved change to an employee's name persists when switching between employees

Starting URL: https://devmountain-qa.github.io/employee-manager/1.2_Version/index.html

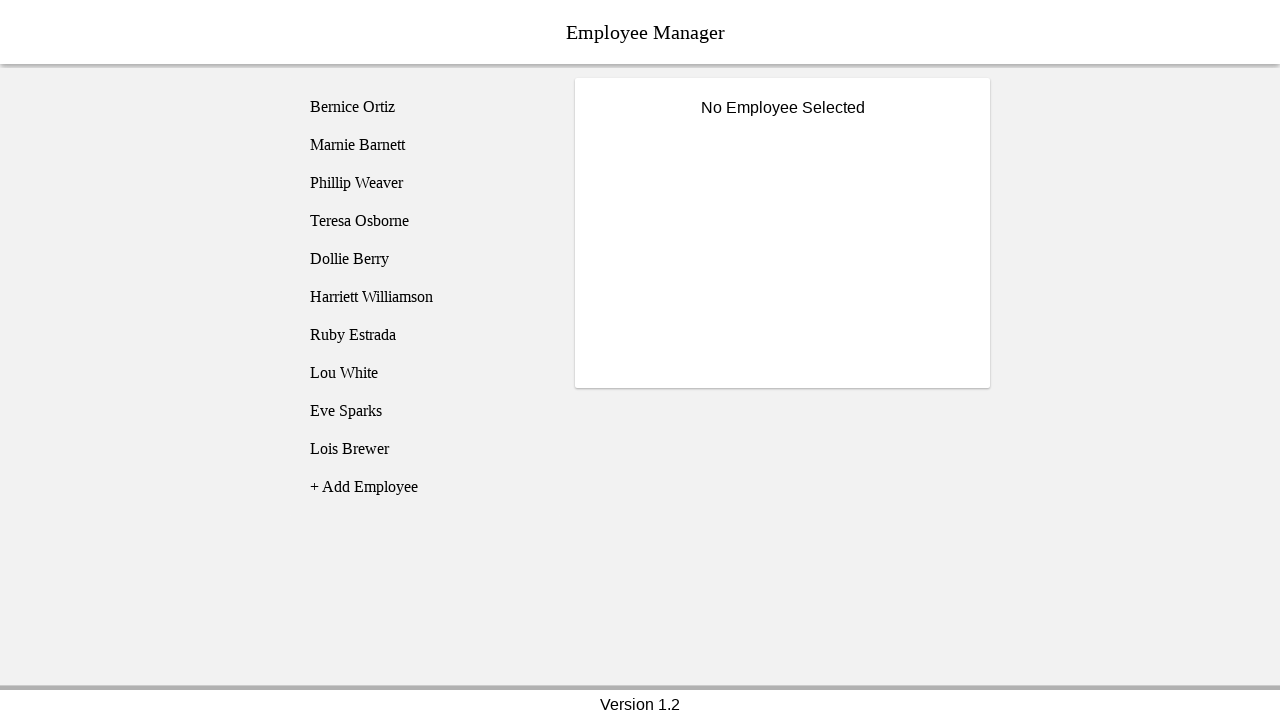

Clicked on Bernice Ortiz employee at (425, 107) on [name='employee1']
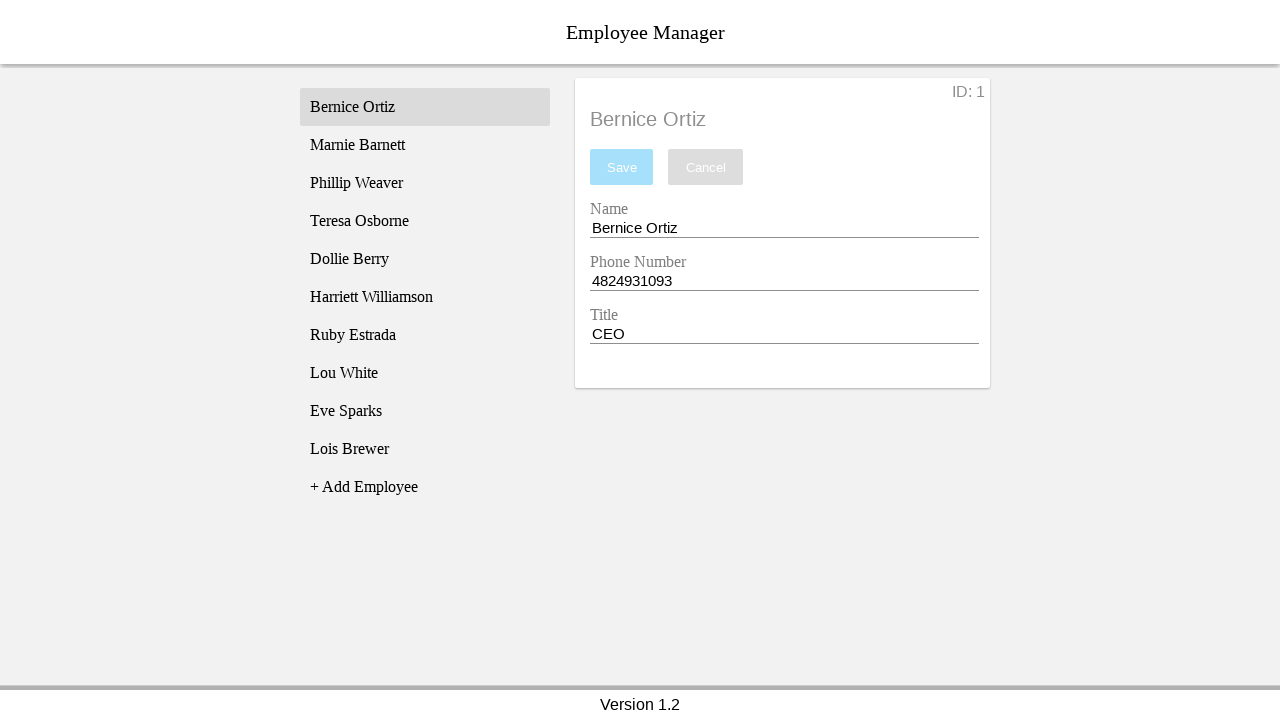

Bernice Ortiz employee selector became visible
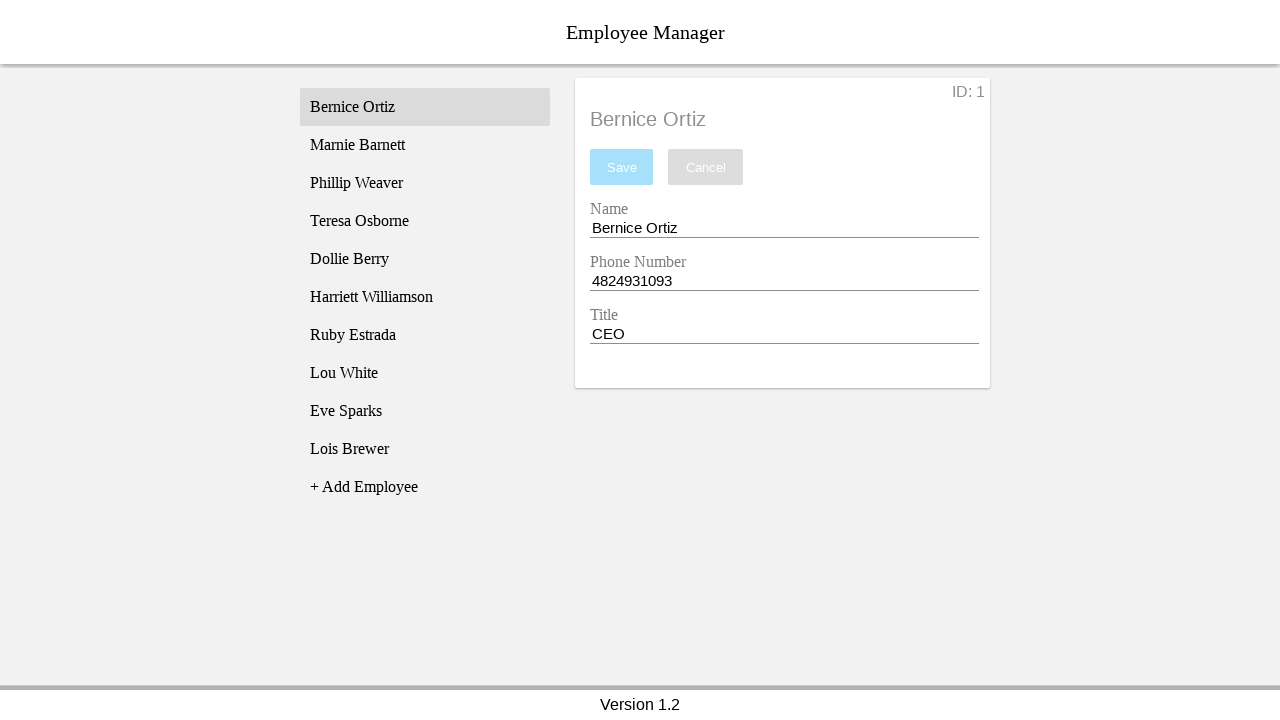

Cleared name entry field on [name='nameEntry']
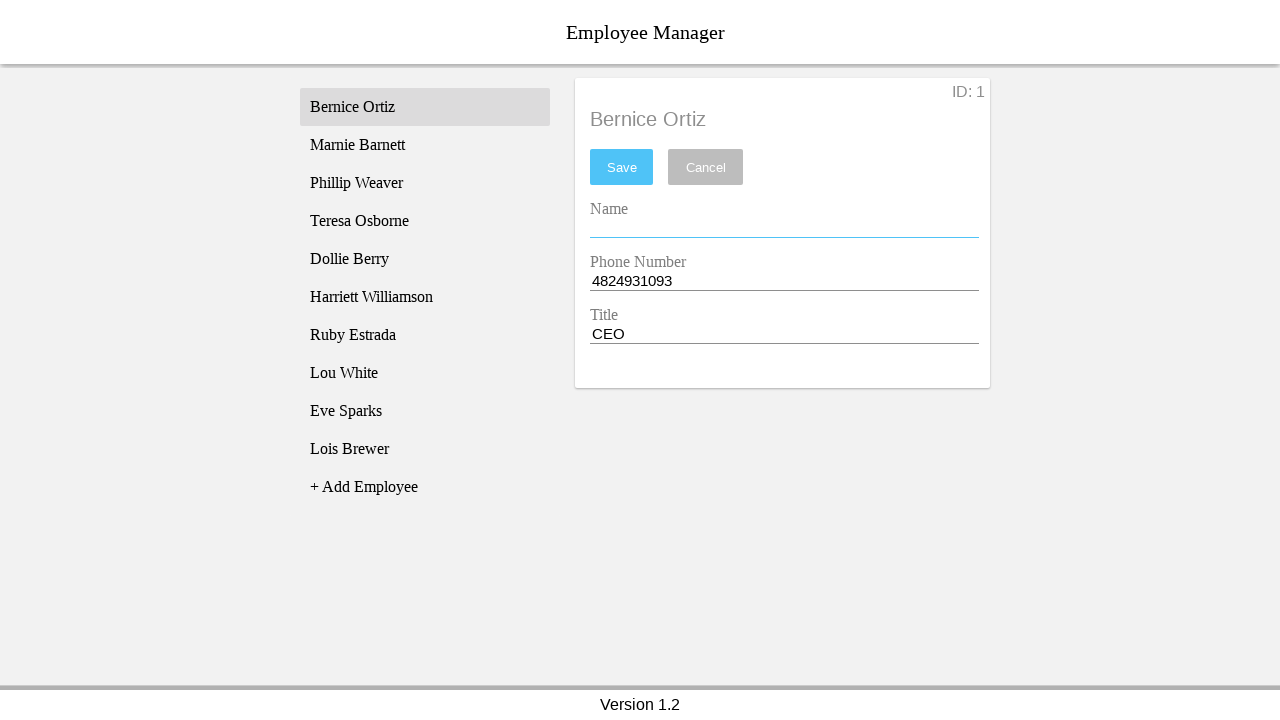

Entered 'Test Name' in name field on [name='nameEntry']
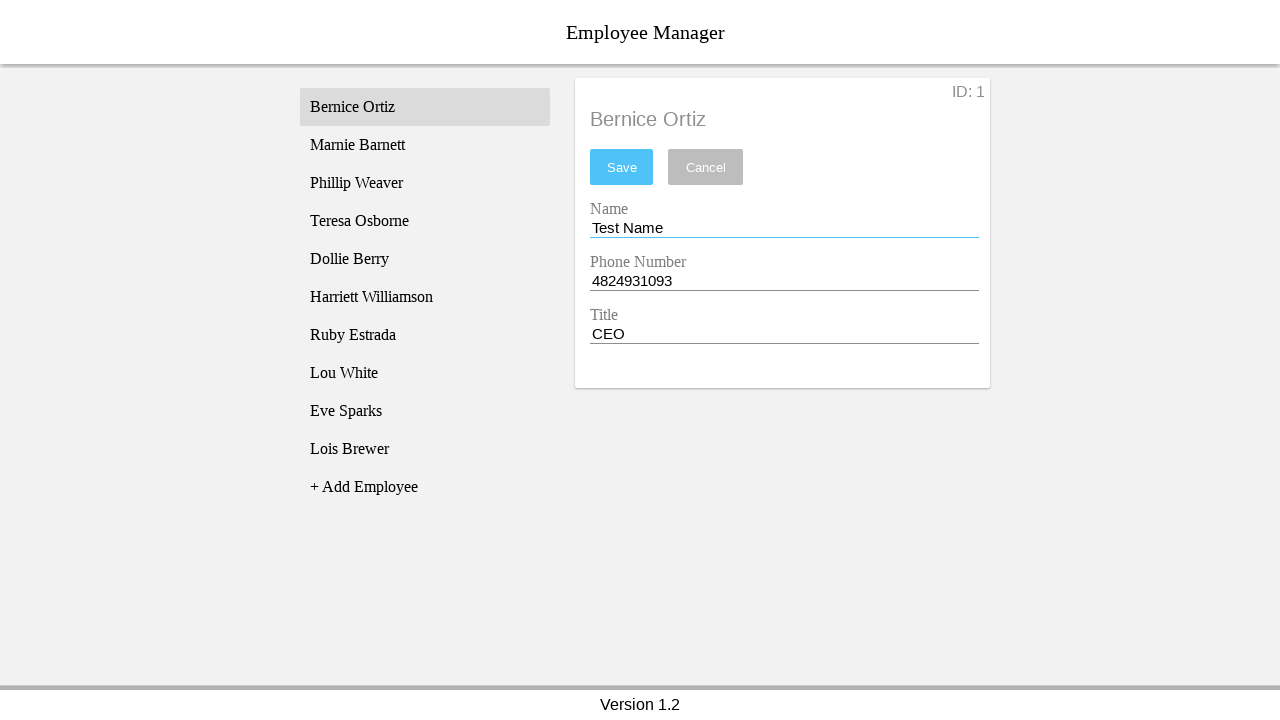

Clicked save button to save the name change at (622, 167) on #saveBtn
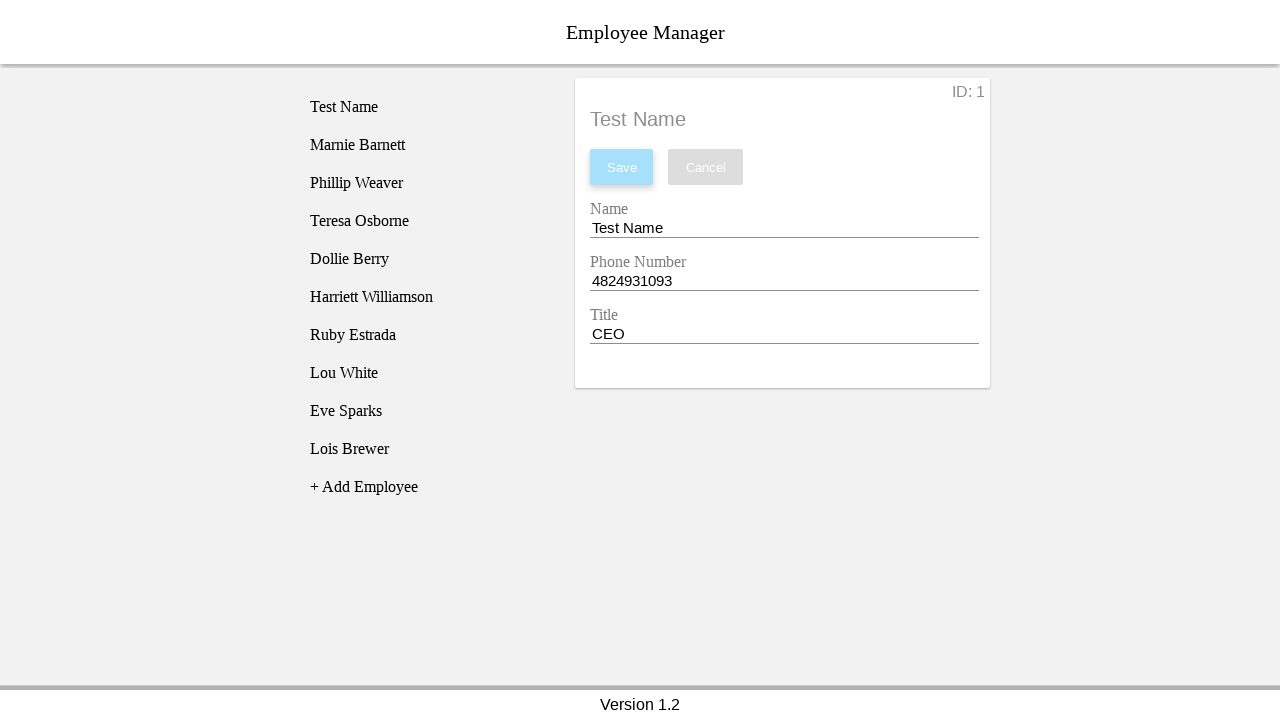

Clicked on Phillip Weaver employee at (425, 183) on [name='employee3']
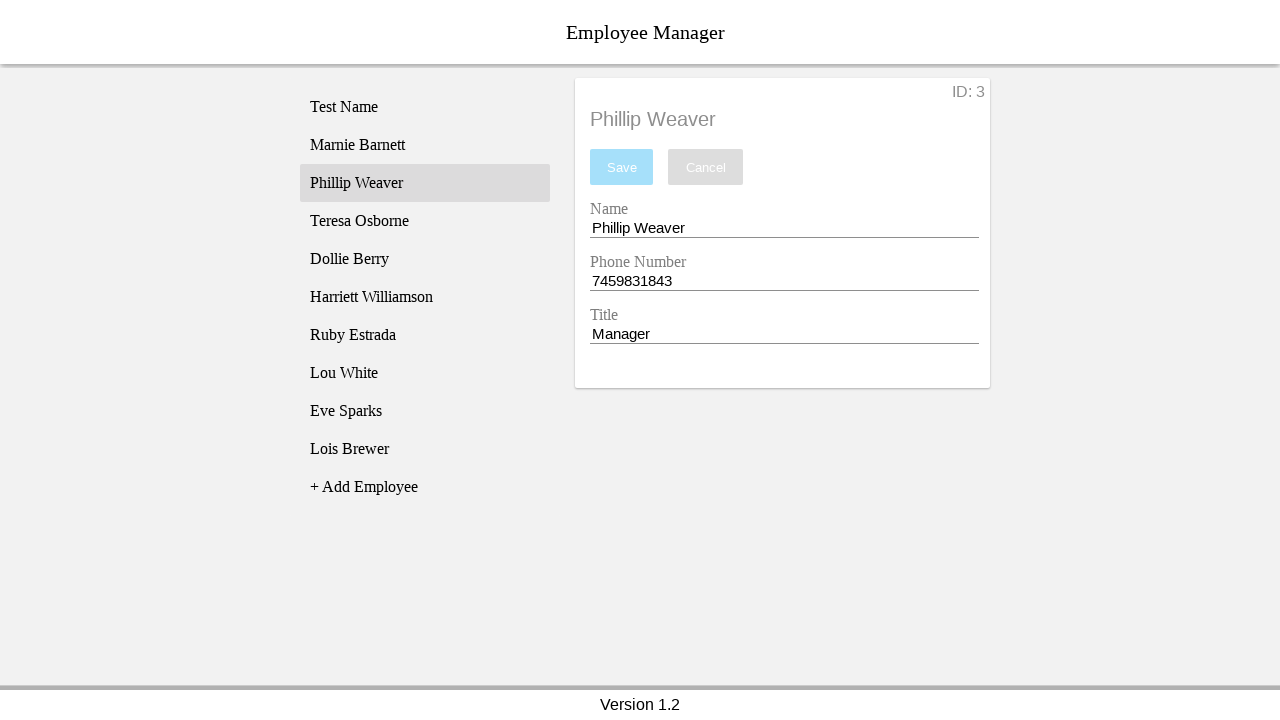

Phillip Weaver employee selector became visible
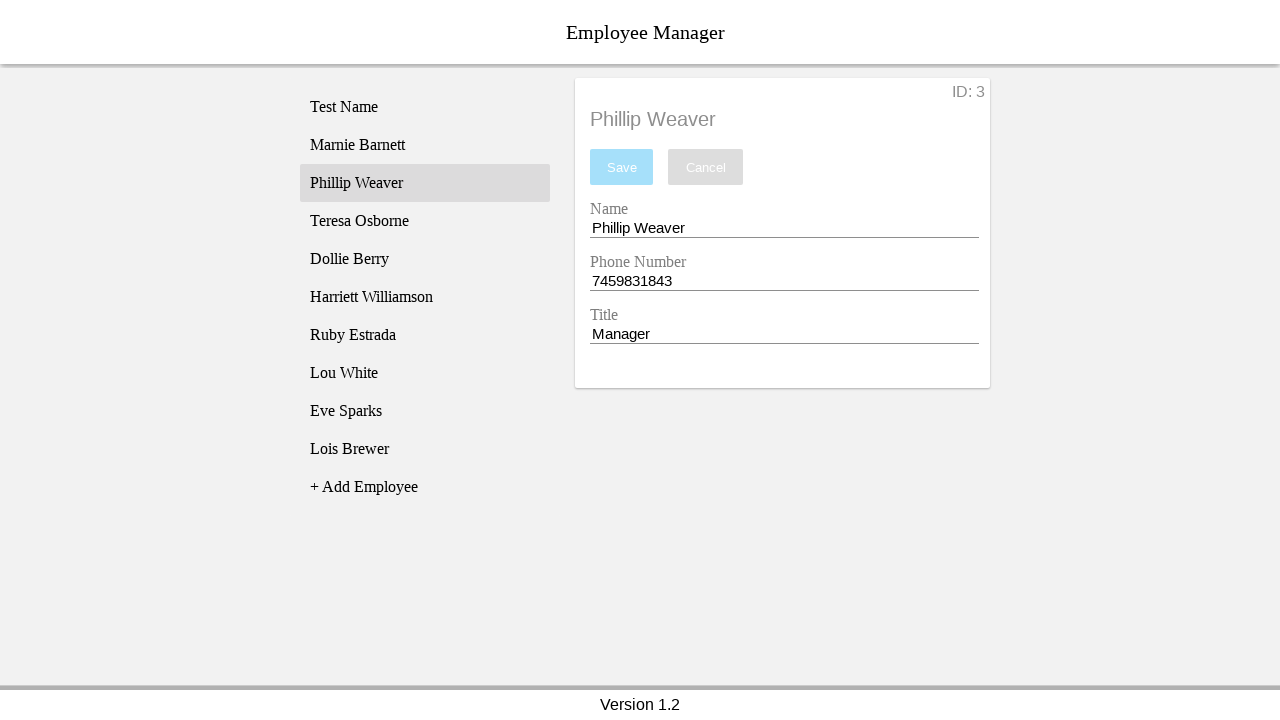

Clicked back on Bernice Ortiz employee at (425, 107) on [name='employee1']
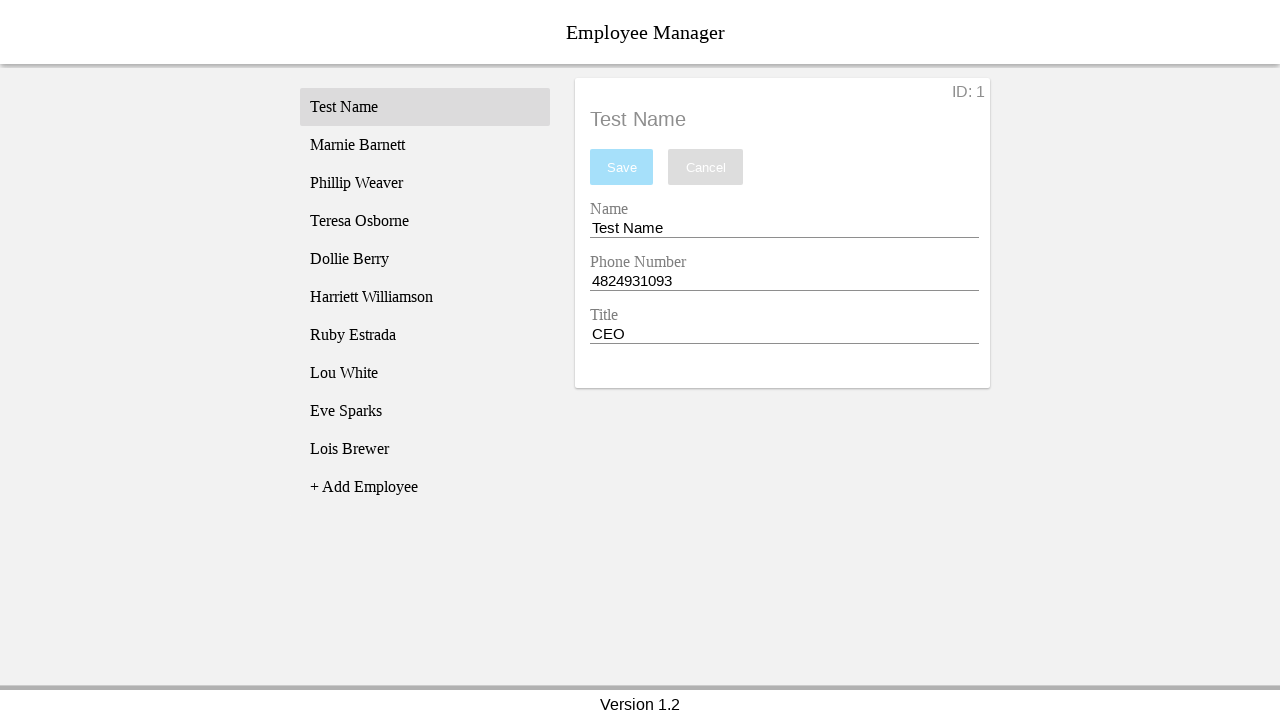

Retrieved name field value to verify persistence
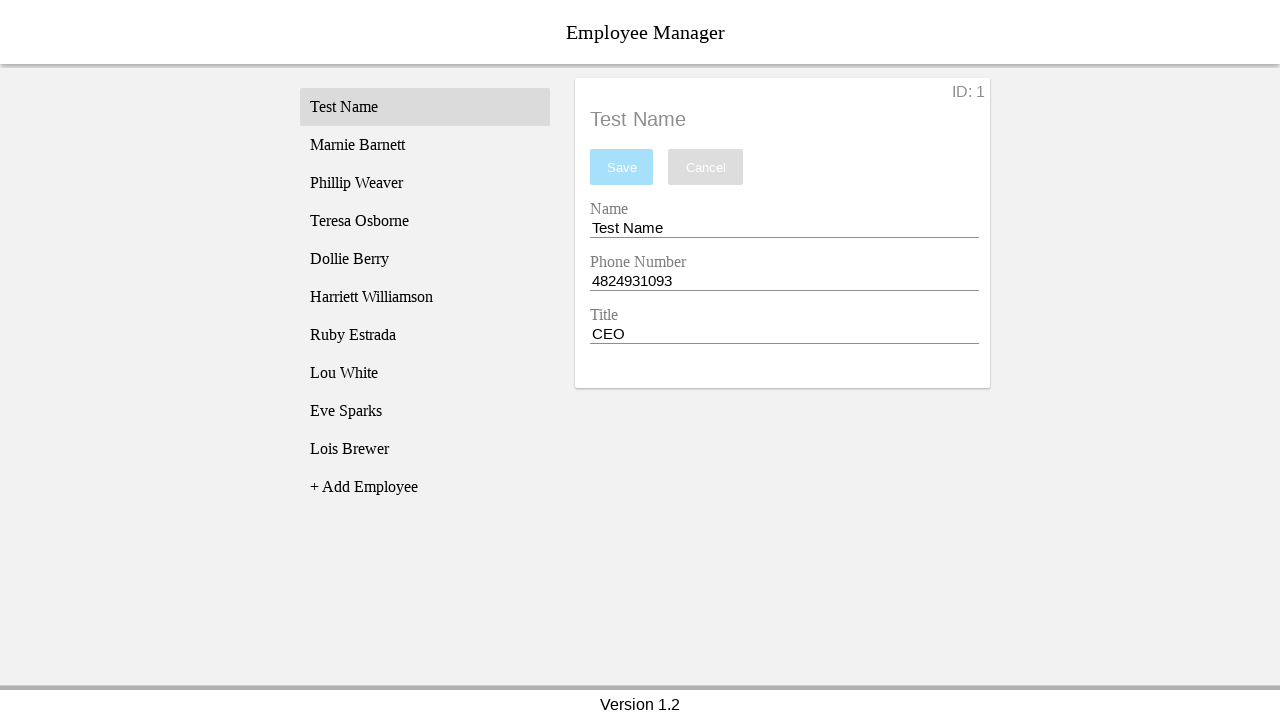

Verified that saved name 'Test Name' persists after switching employees
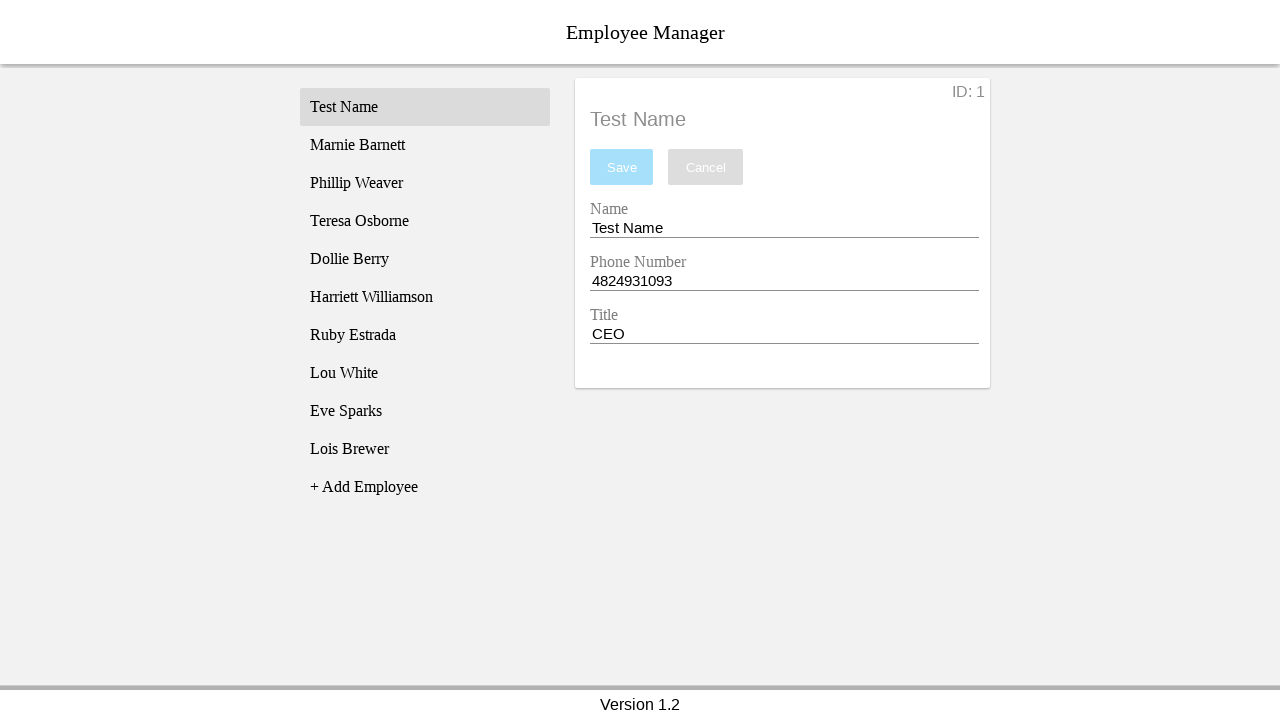

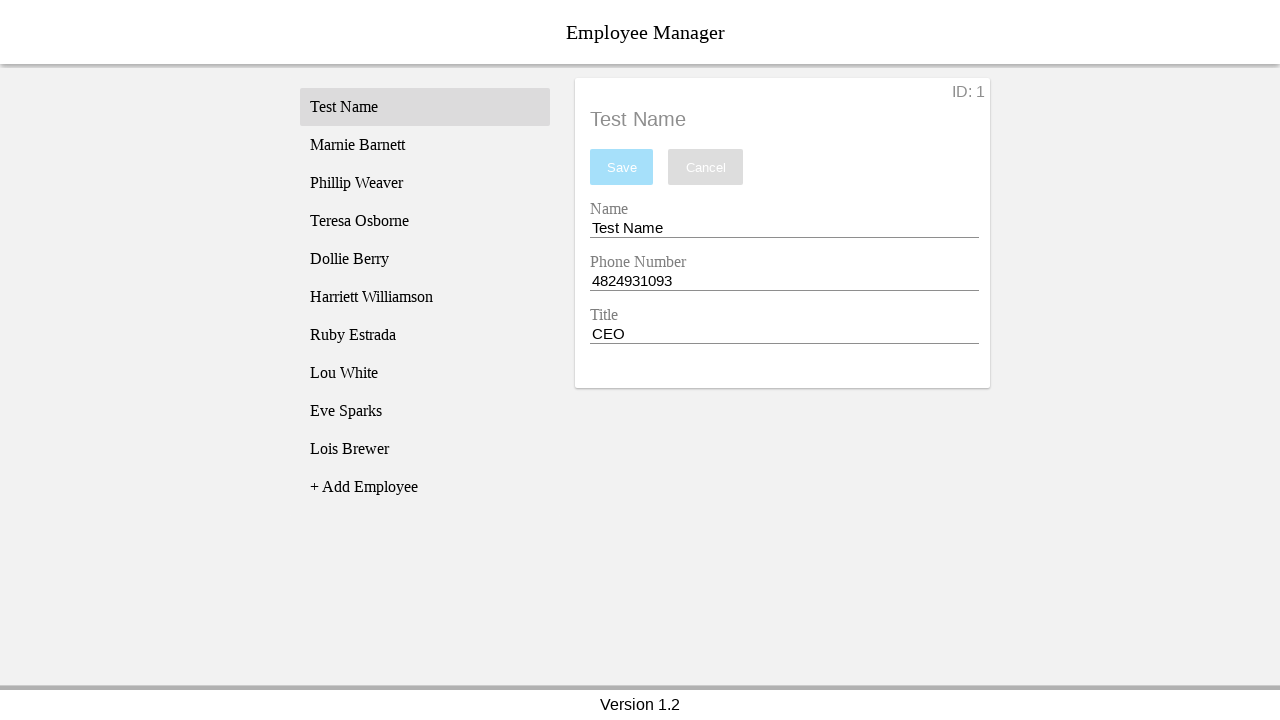